Tests filtering to display only active items by clicking the Active filter link

Starting URL: https://demo.playwright.dev/todomvc

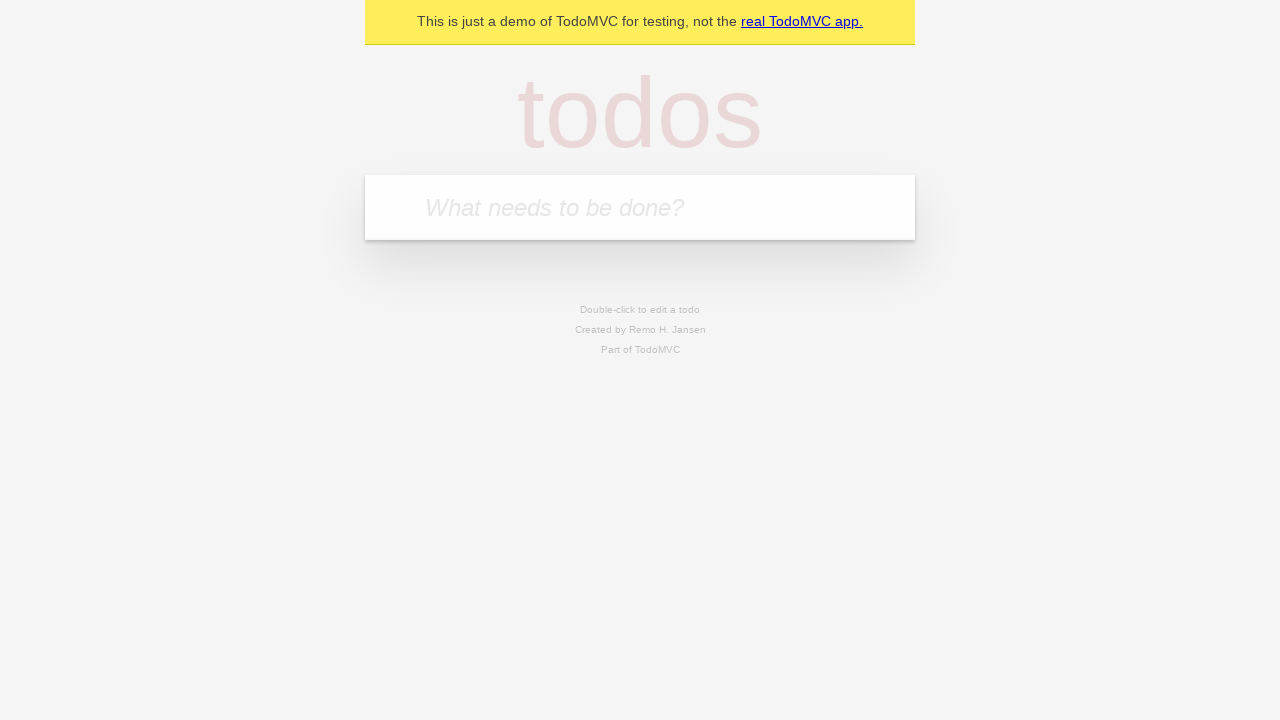

Filled new todo input with 'buy some cheese' on .new-todo
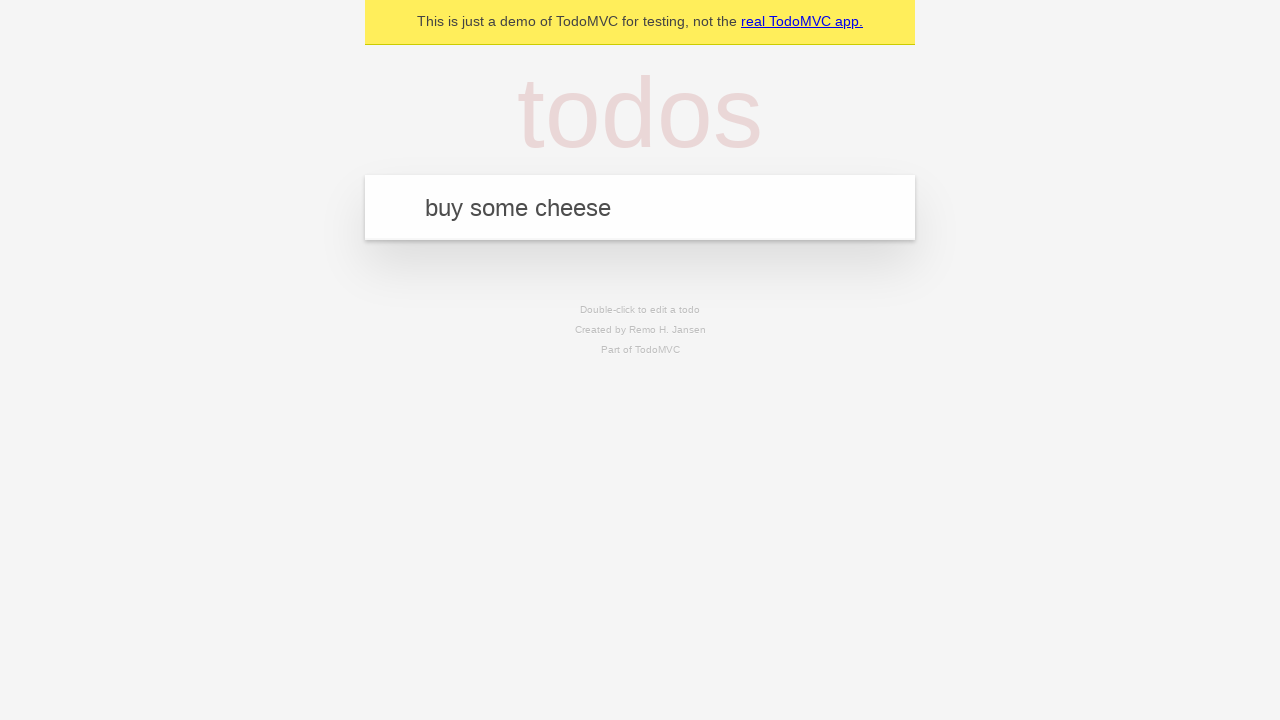

Pressed Enter to create first todo on .new-todo
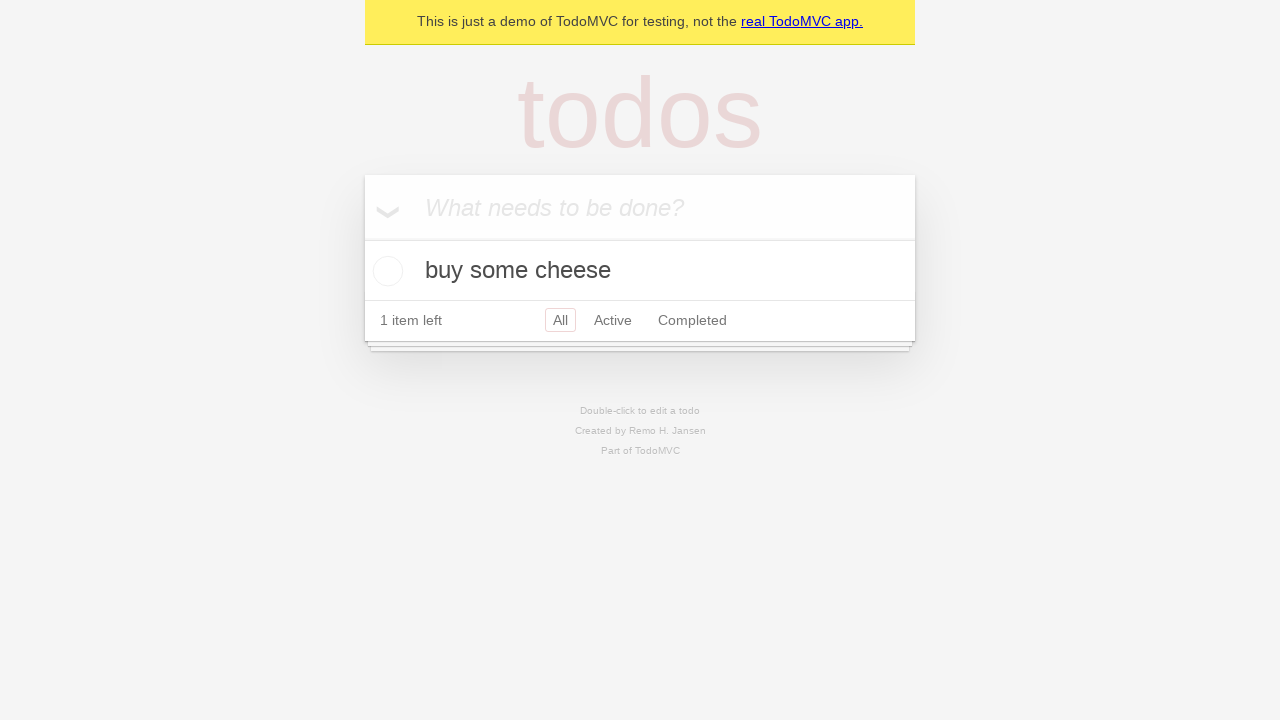

Filled new todo input with 'feed the cat' on .new-todo
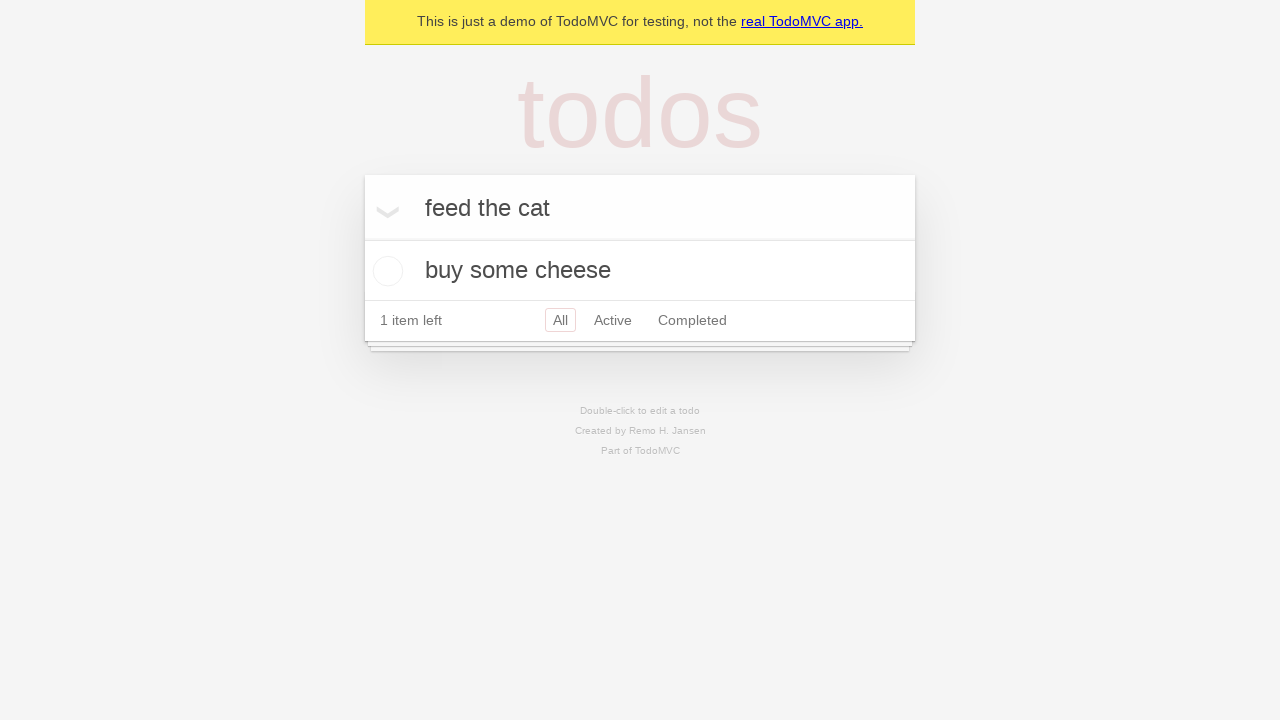

Pressed Enter to create second todo on .new-todo
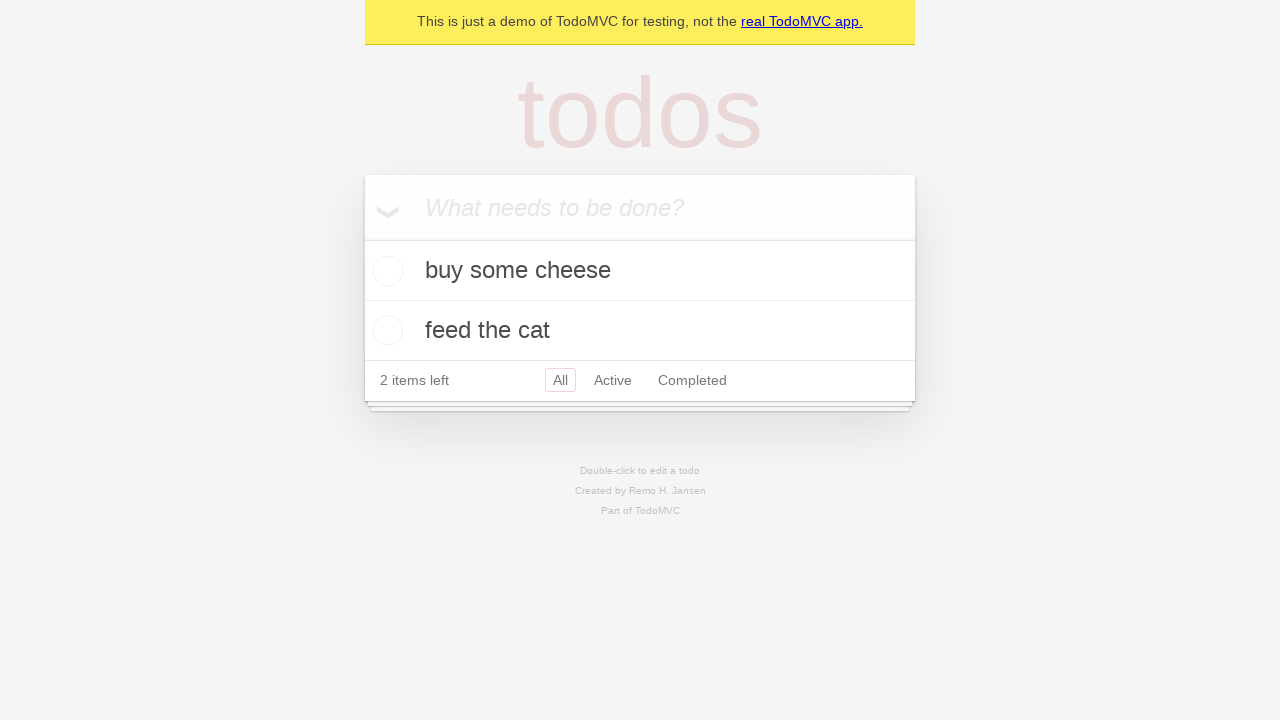

Filled new todo input with 'book a doctors appointment' on .new-todo
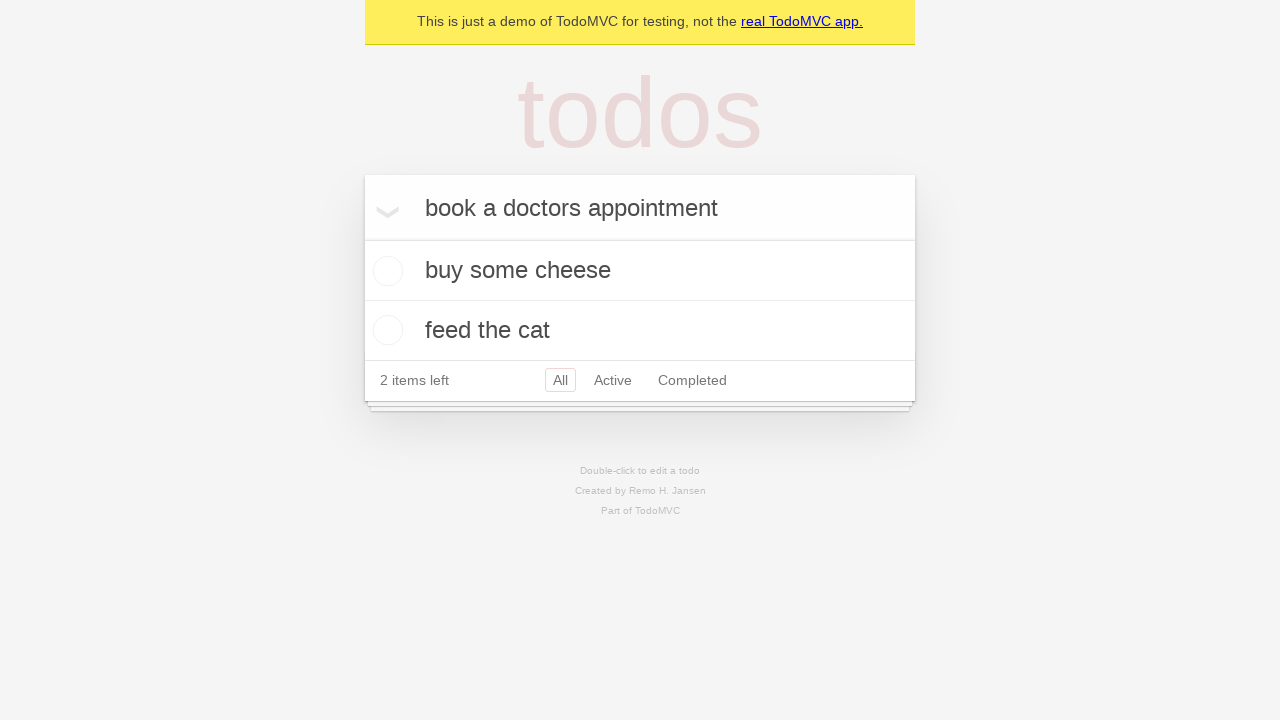

Pressed Enter to create third todo on .new-todo
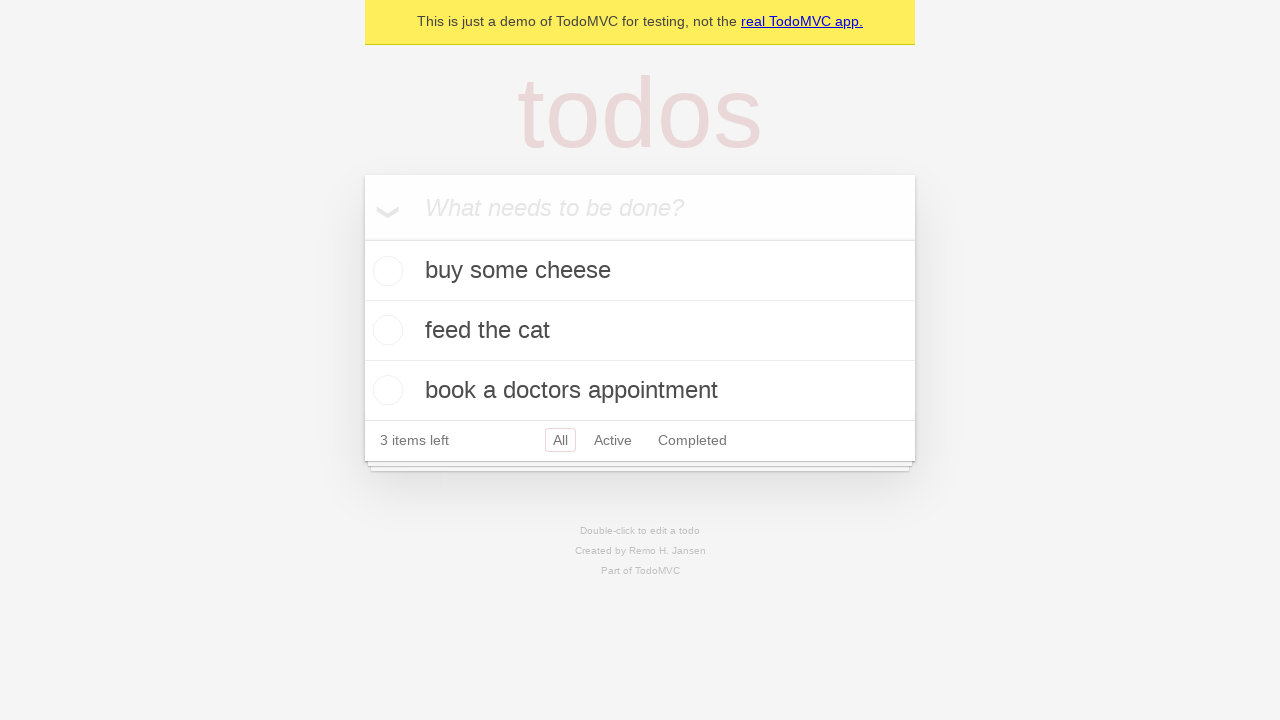

Waited for all three todo items to appear
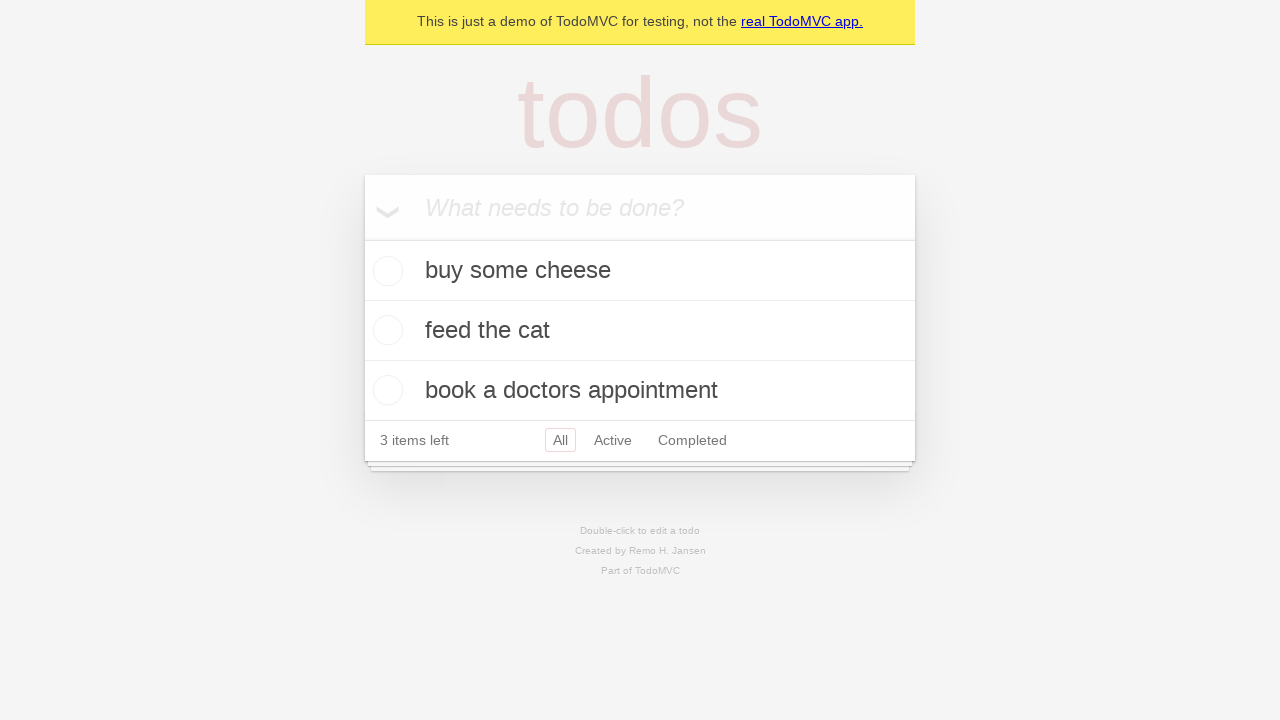

Checked the second todo item as complete at (385, 330) on .todo-list li .toggle >> nth=1
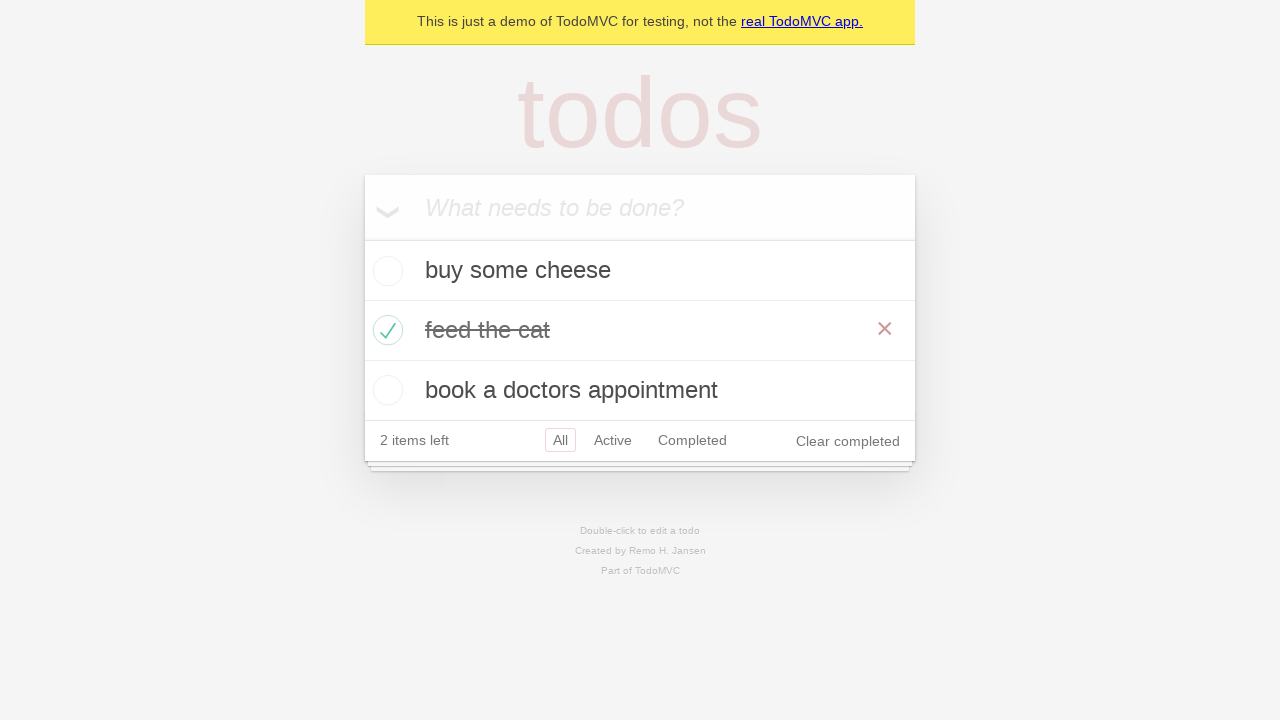

Clicked the Active filter link to display only active items at (613, 440) on internal:role=link[name="Active"i]
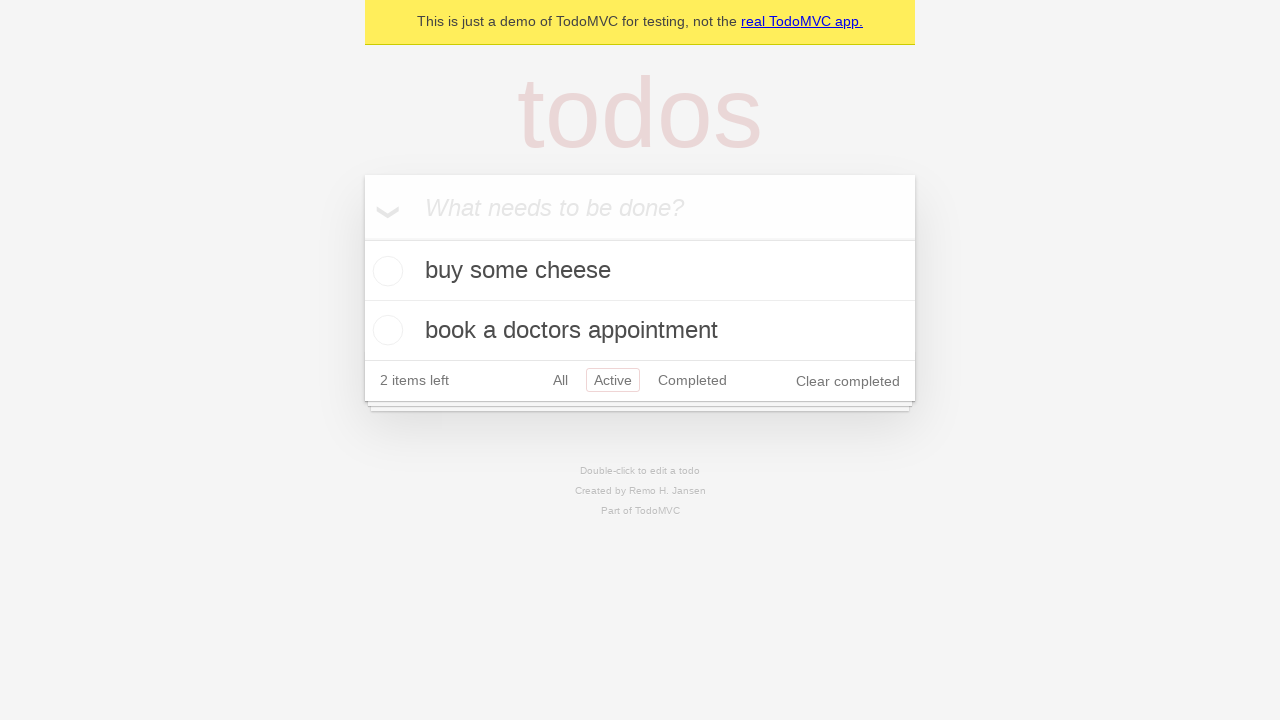

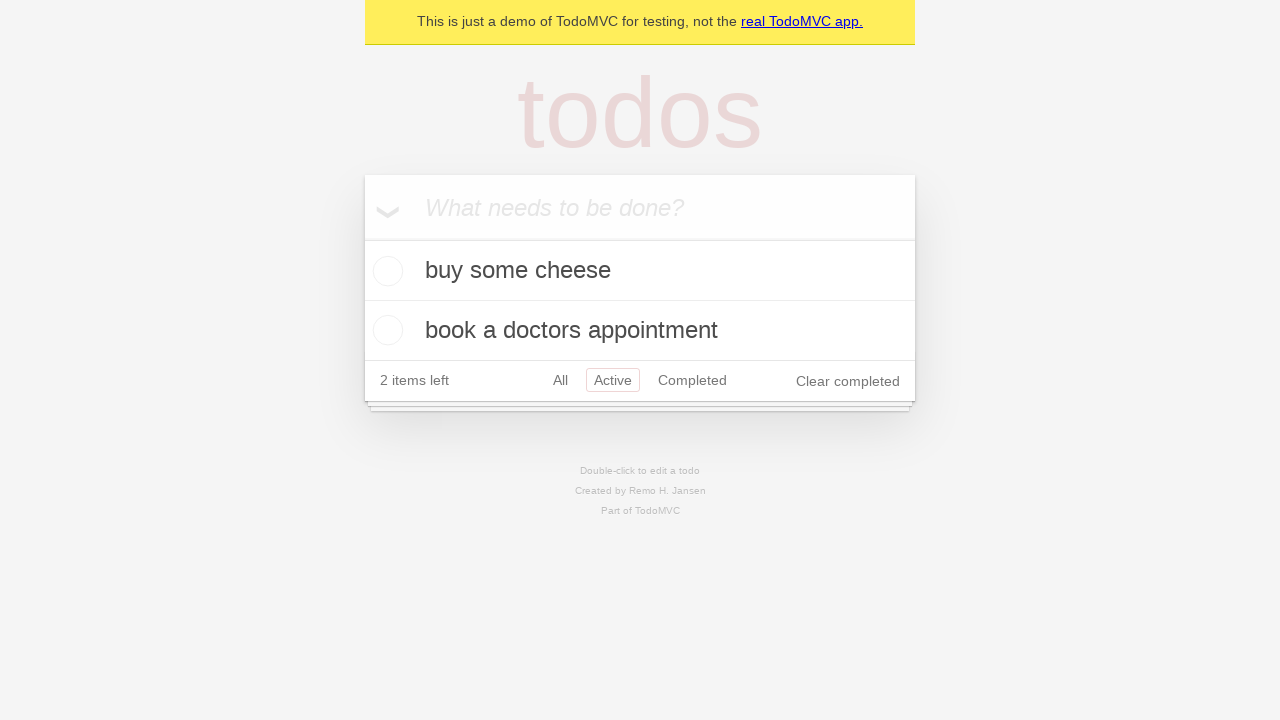